Tests hover functionality using a loop to hover over three images and verify that user names appear for each

Starting URL: https://the-internet.herokuapp.com/hovers

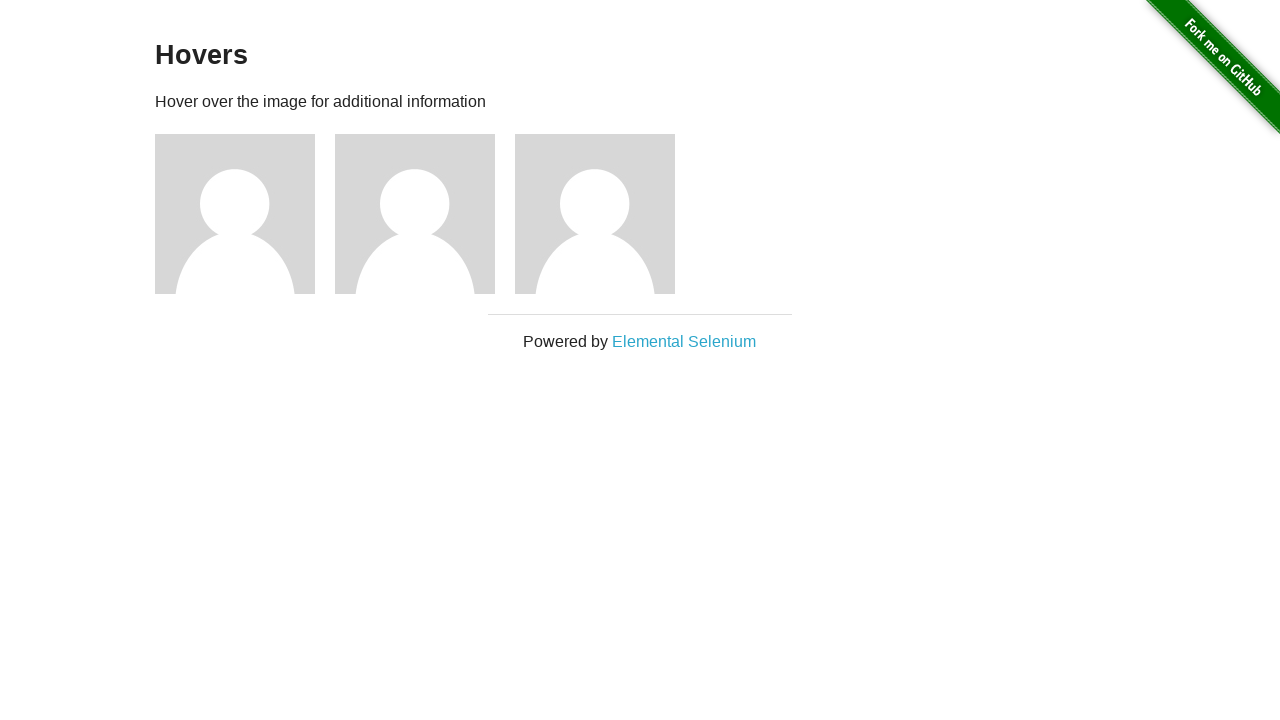

Navigated to hovers page
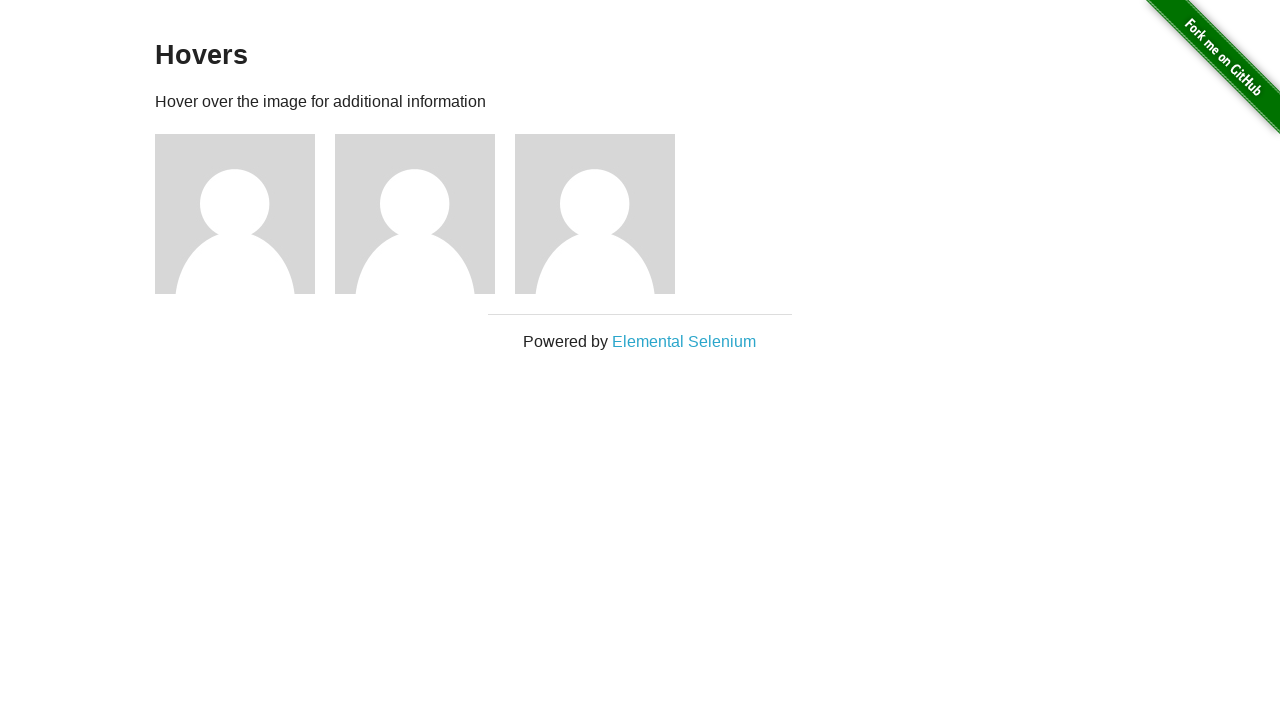

Hovered over image 2 at (235, 214) on (//img)[2]
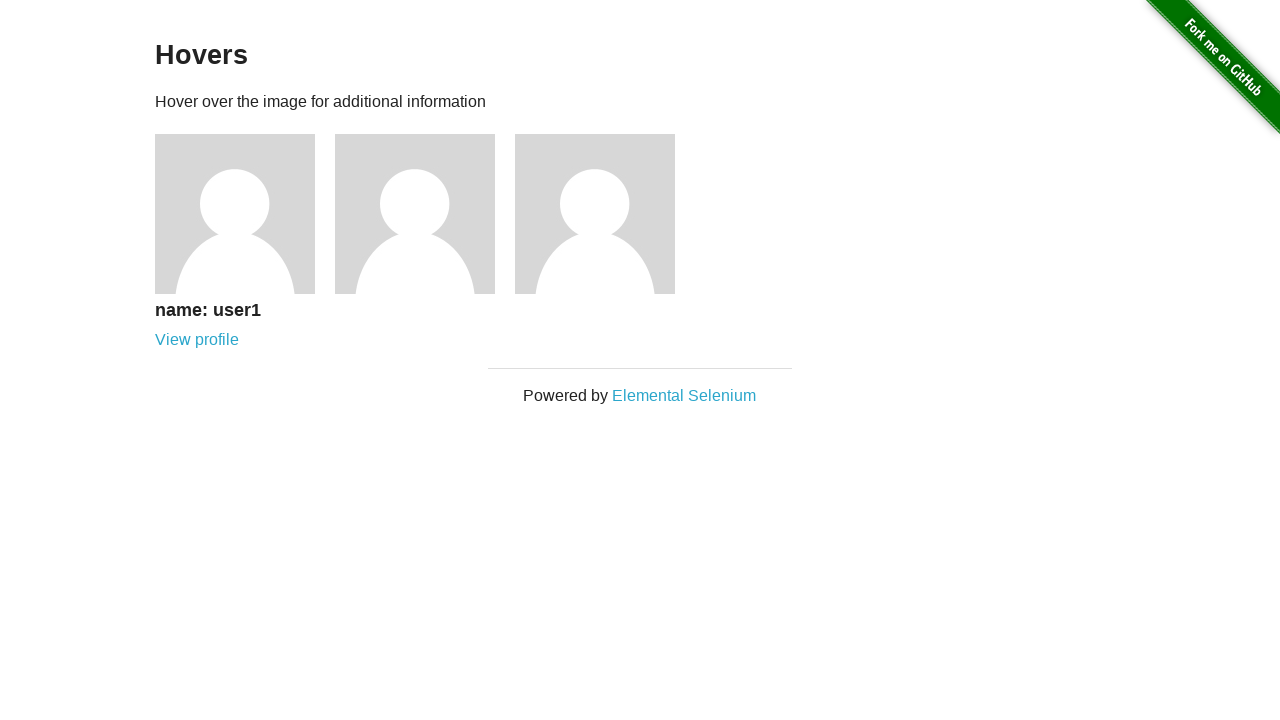

Waited 1 second for hover effect to appear
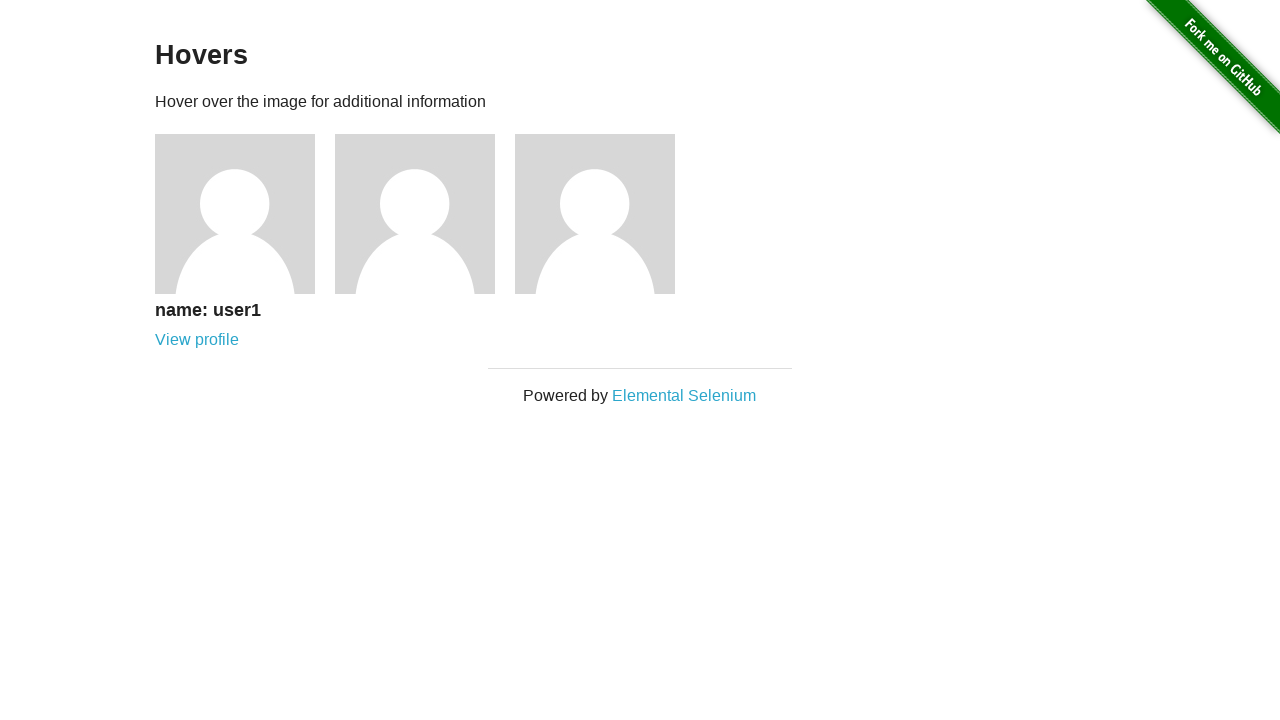

Verified user1 name is displayed after hover
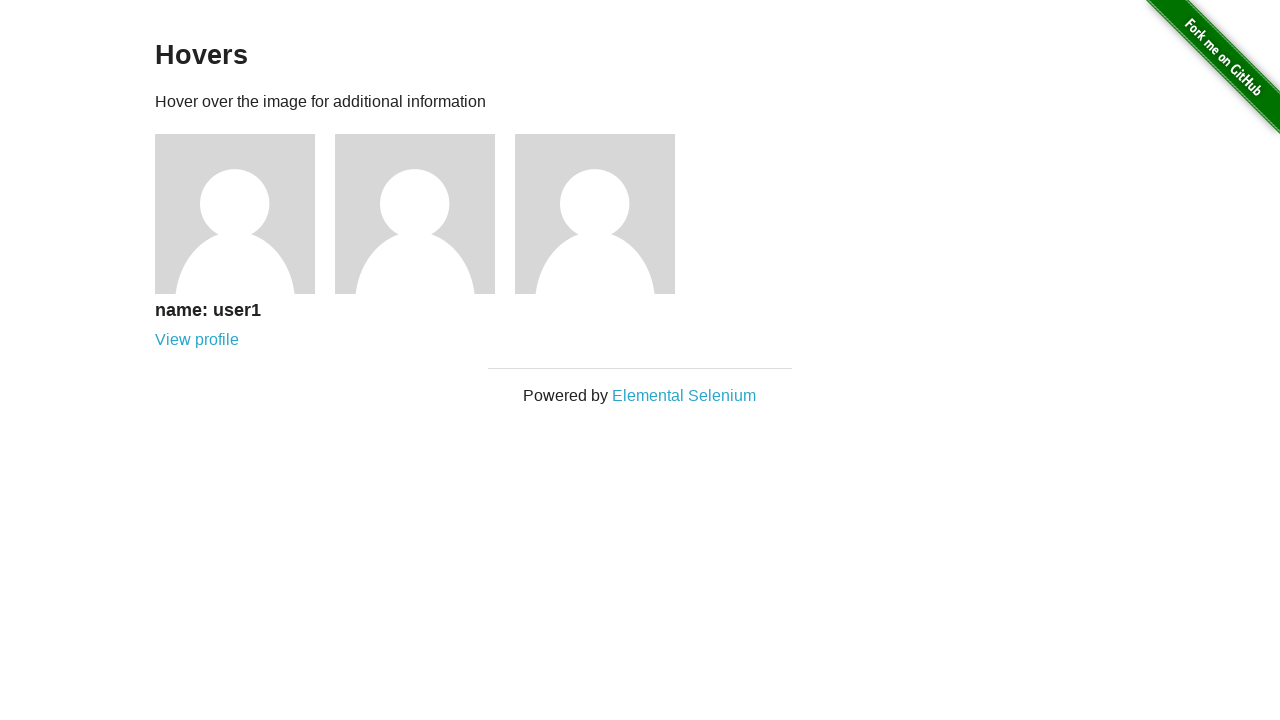

Hovered over image 3 at (415, 214) on (//img)[3]
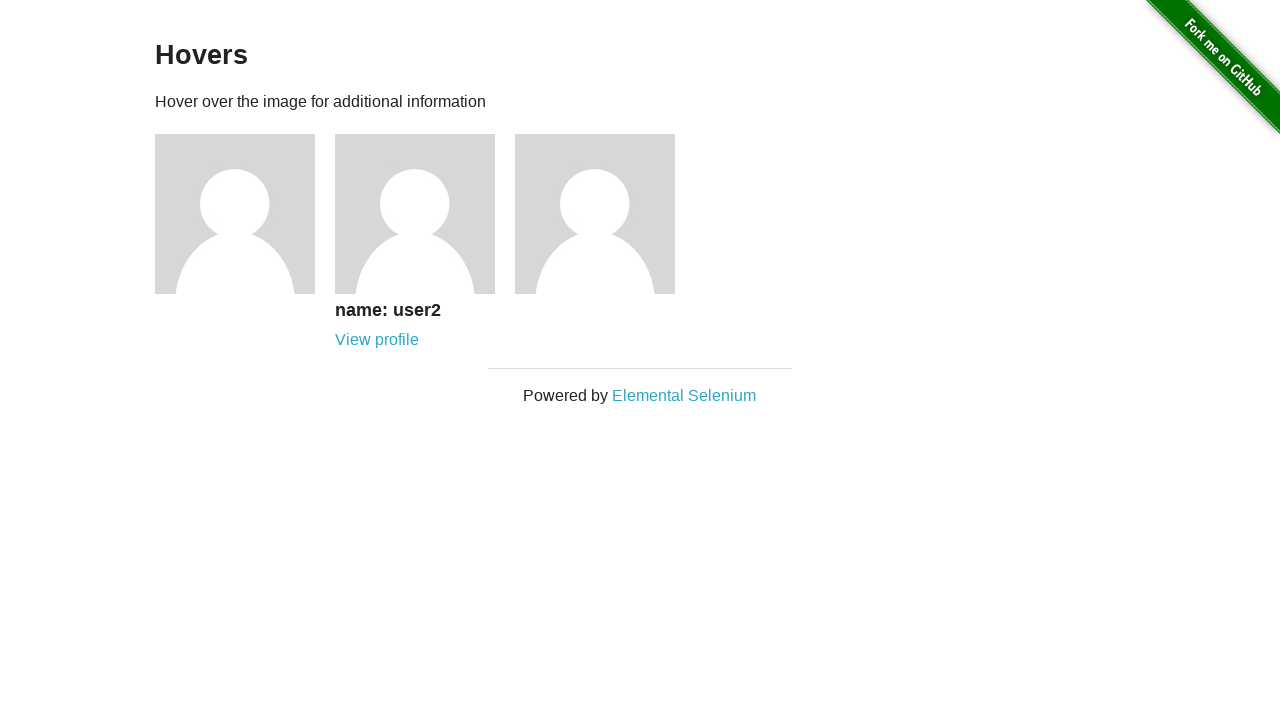

Waited 1 second for hover effect to appear
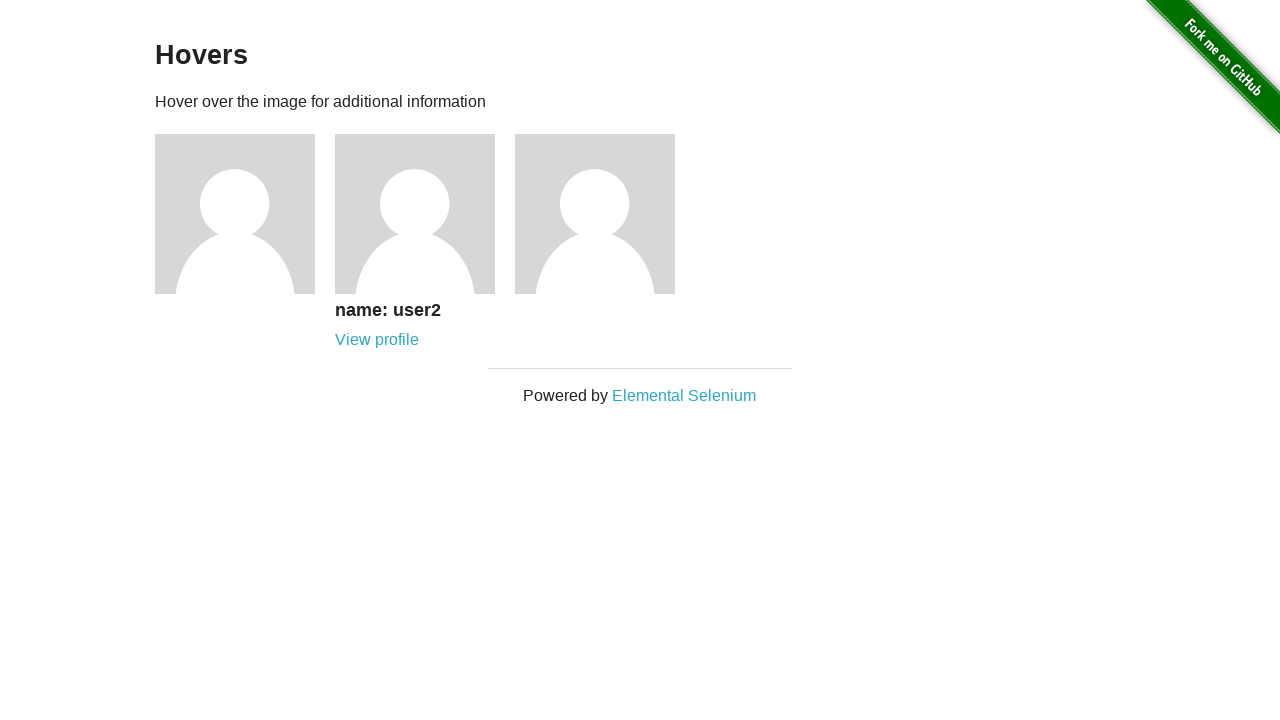

Verified user2 name is displayed after hover
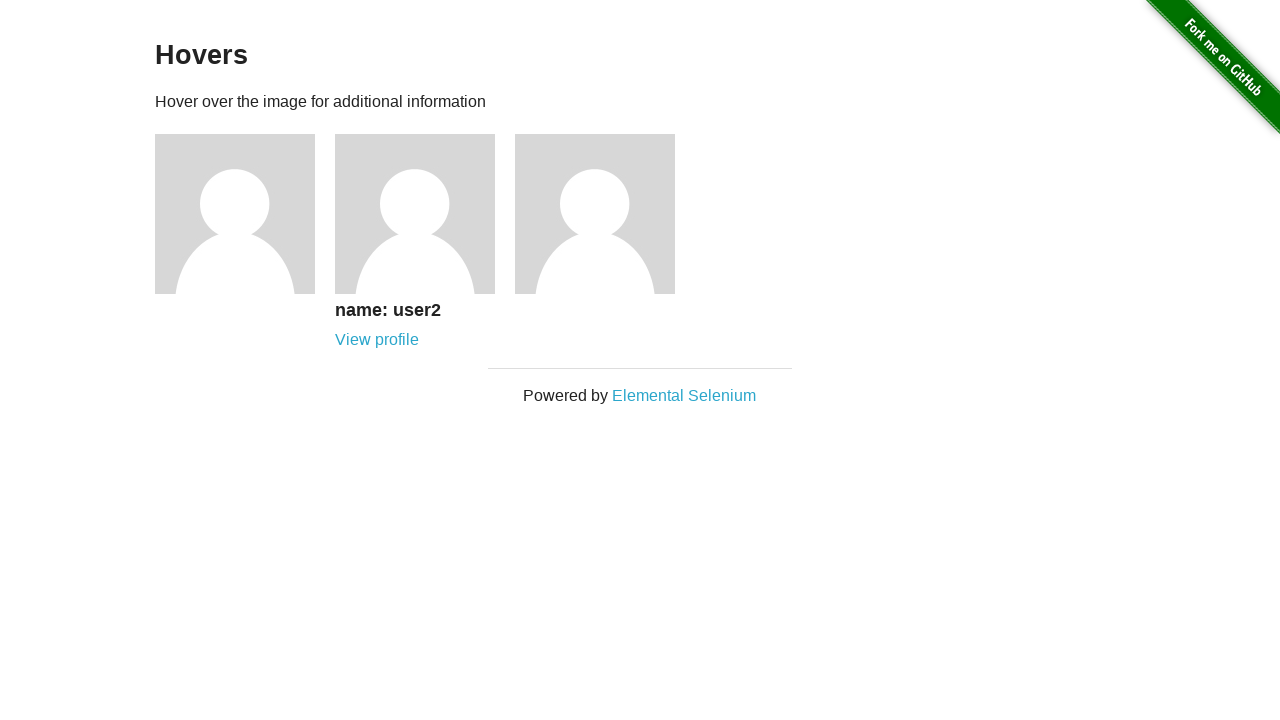

Hovered over image 4 at (595, 214) on (//img)[4]
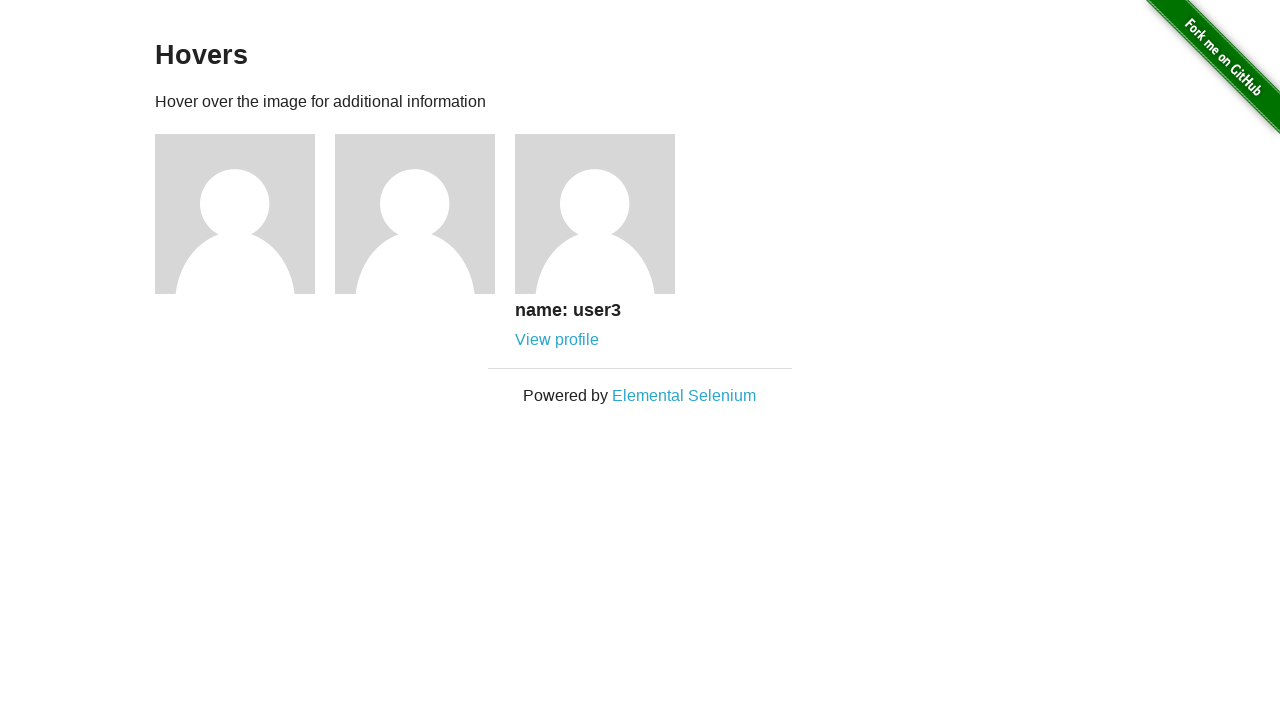

Waited 1 second for hover effect to appear
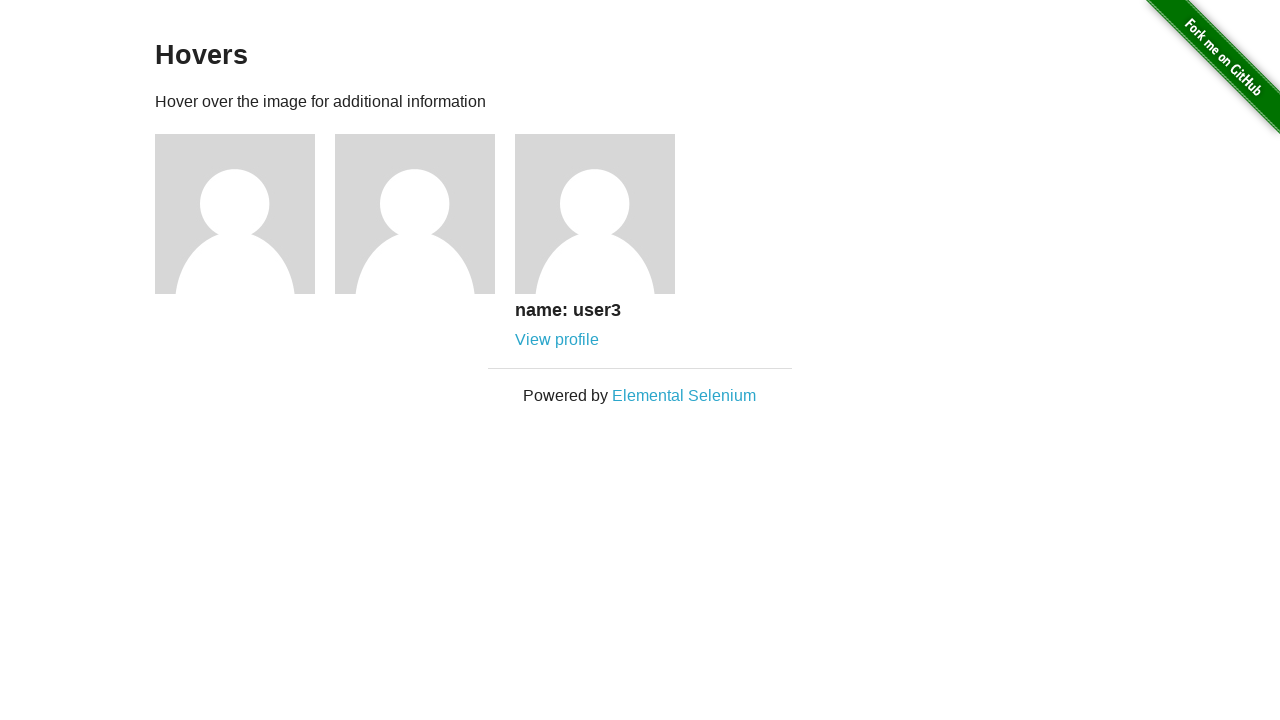

Verified user3 name is displayed after hover
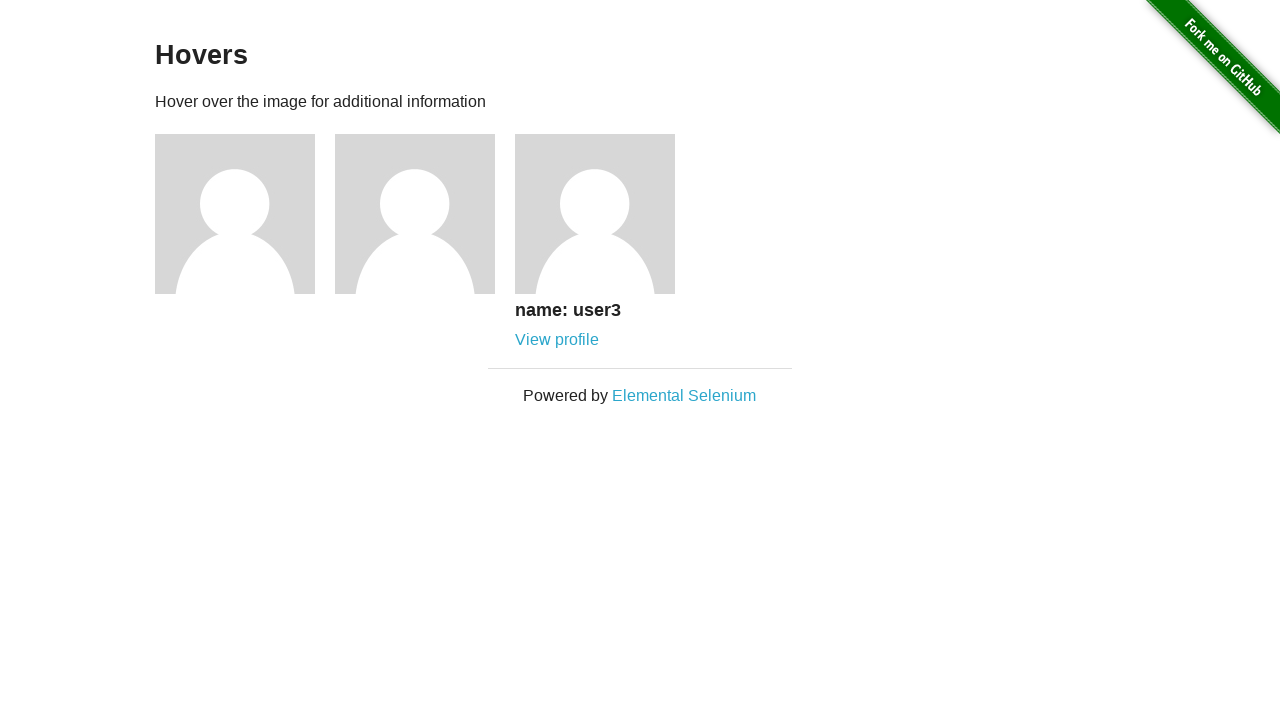

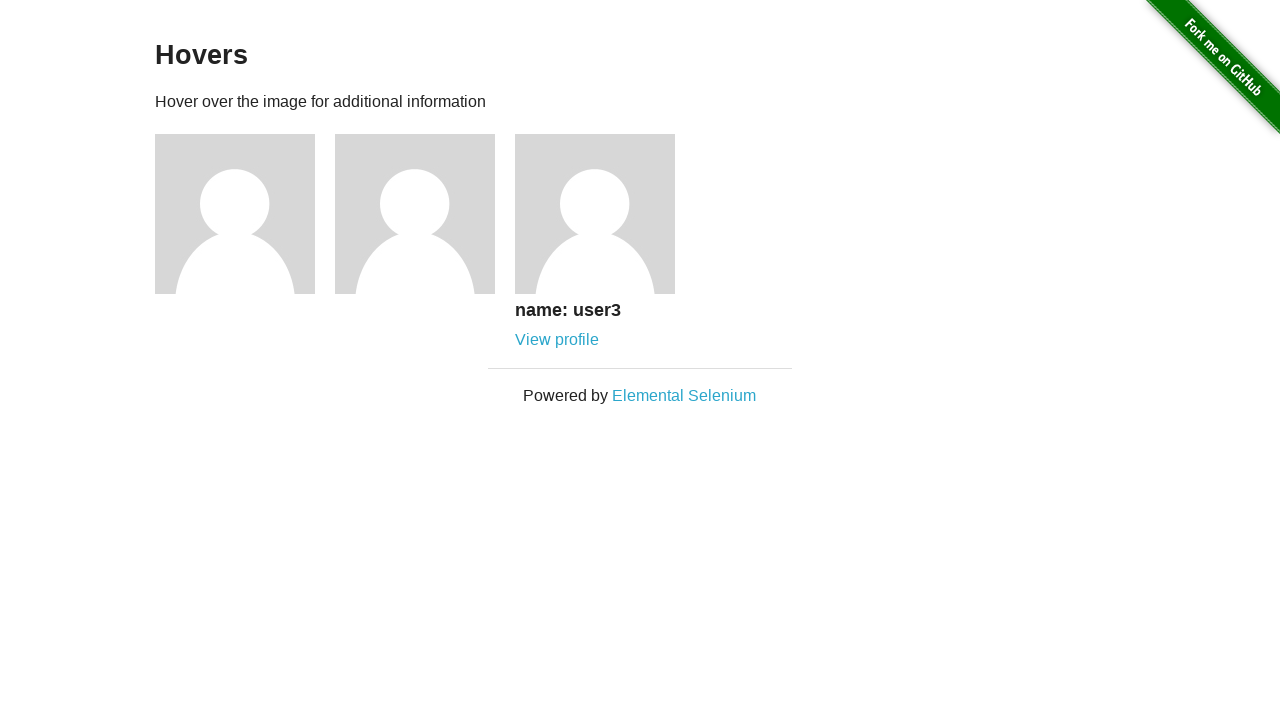